Tests dropdown menu functionality by selecting options using different methods (by value, by index, and by text)

Starting URL: https://www.globalsqa.com/demo-site/select-dropdown-menu/

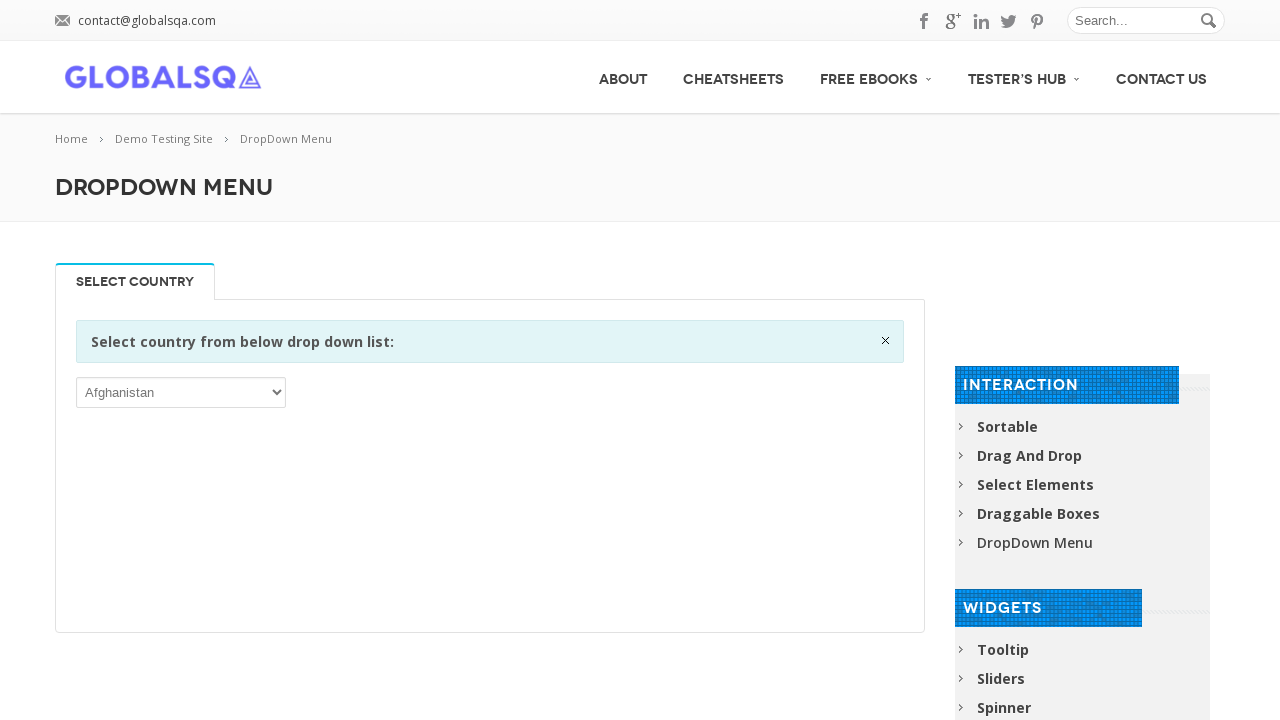

Selected dropdown option by value 'IND' on (//select)[1]
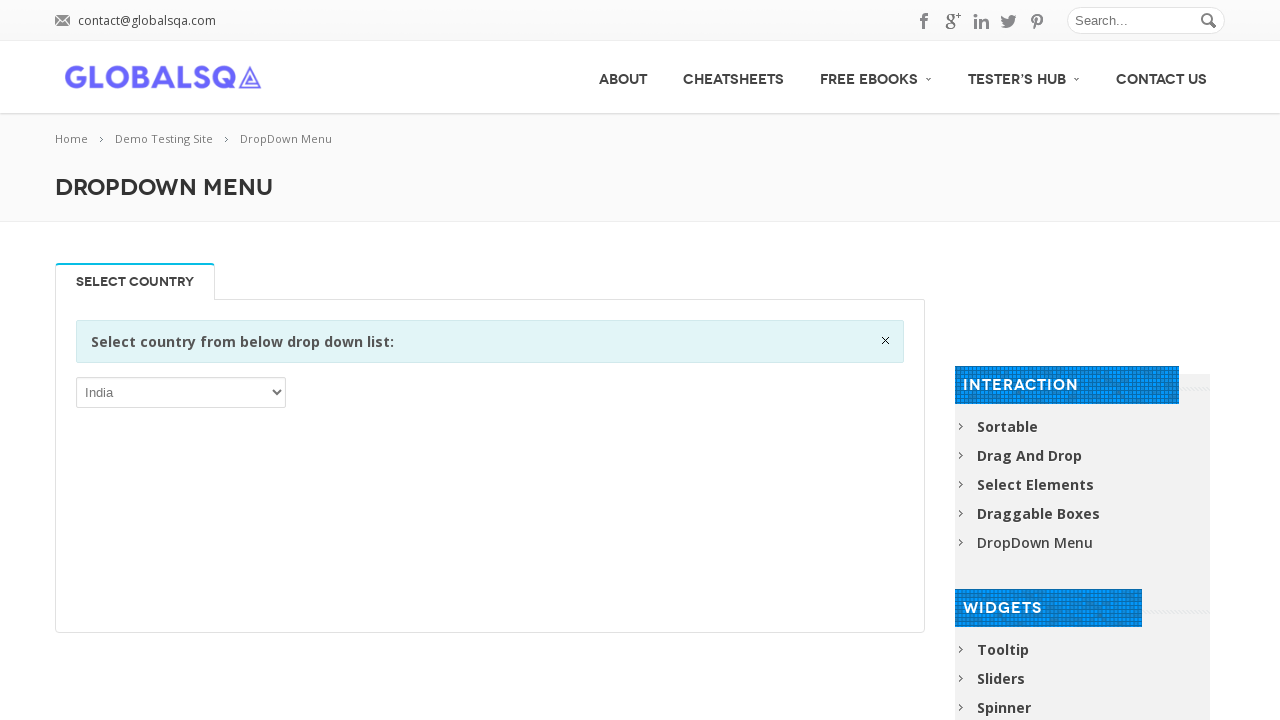

Selected dropdown option by index 5 on (//select)[1]
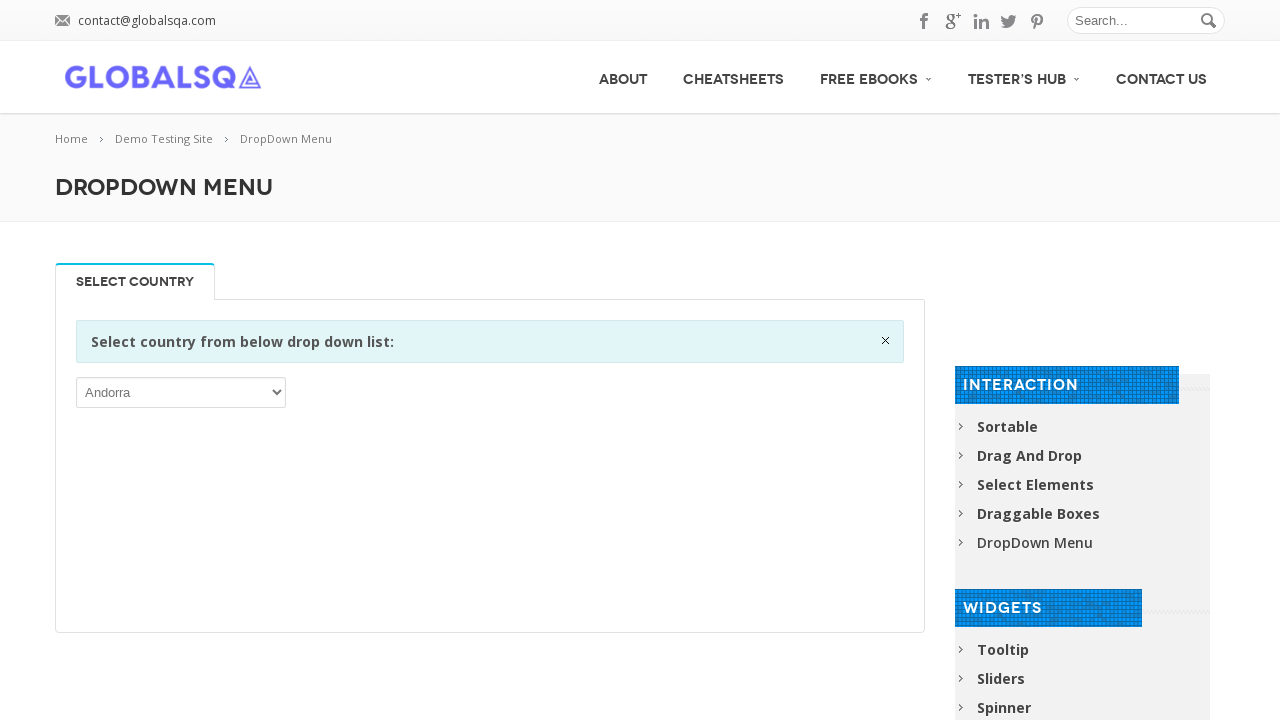

Selected dropdown option by visible text 'Israel' on (//select)[1]
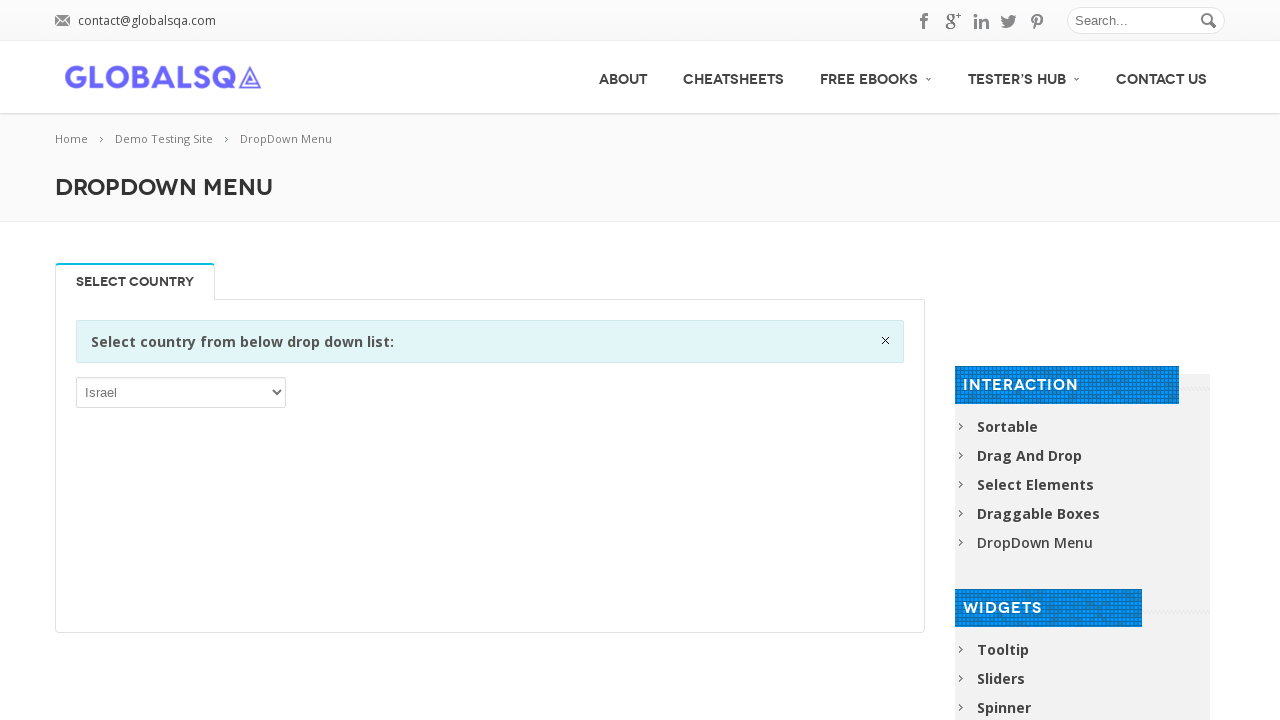

Waited 500ms for selection to be applied
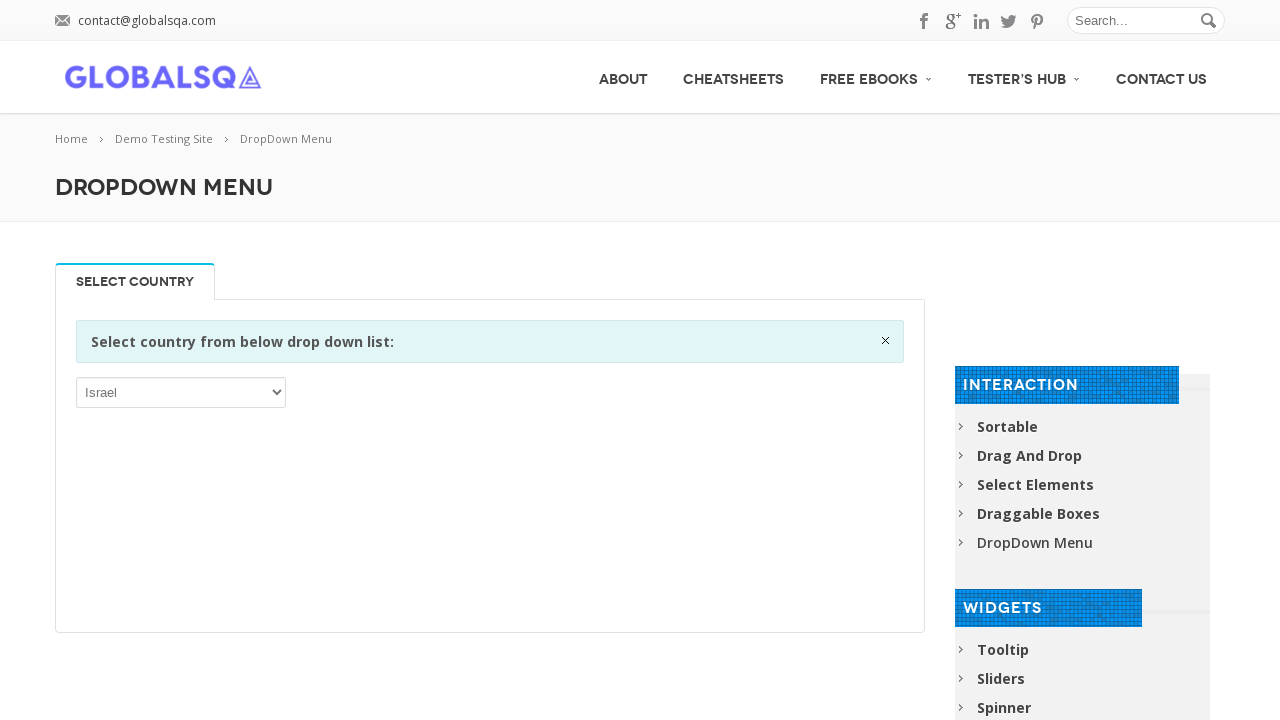

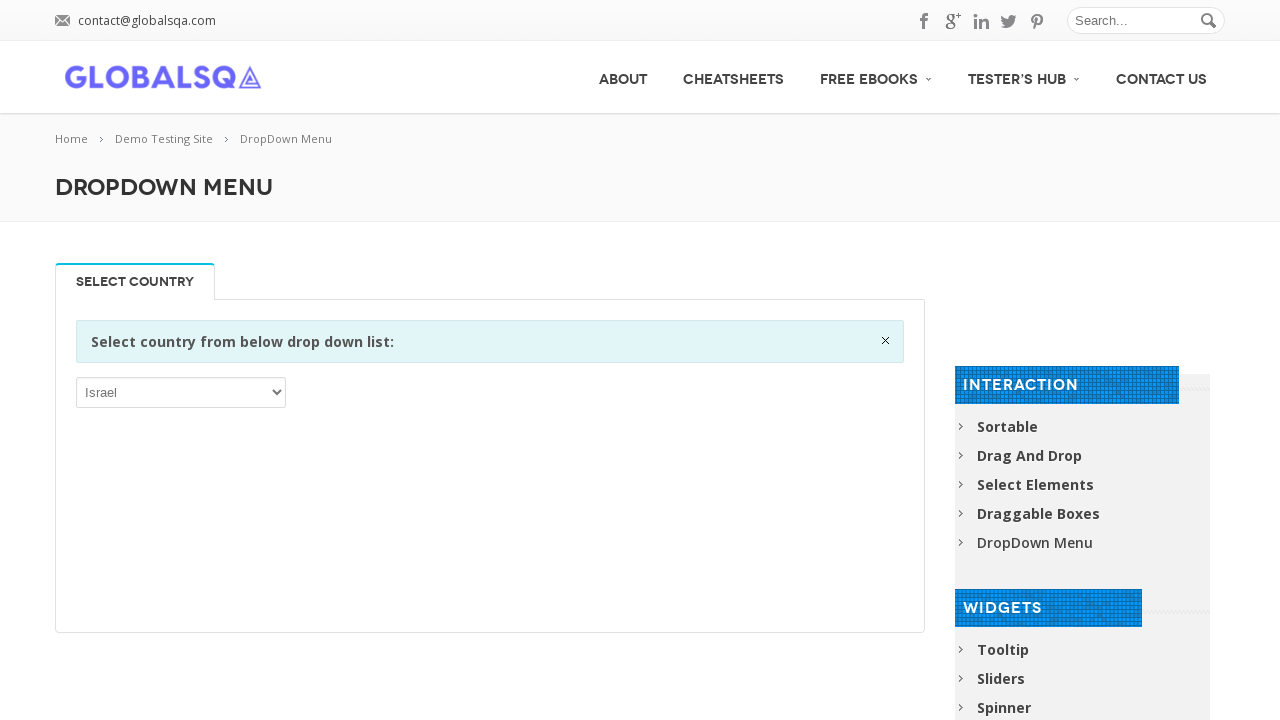